Navigates to Cipla's generic product list page and verifies that the product table with data cells is loaded and displayed.

Starting URL: https://www.cipla.com/generic-product-list#antacid

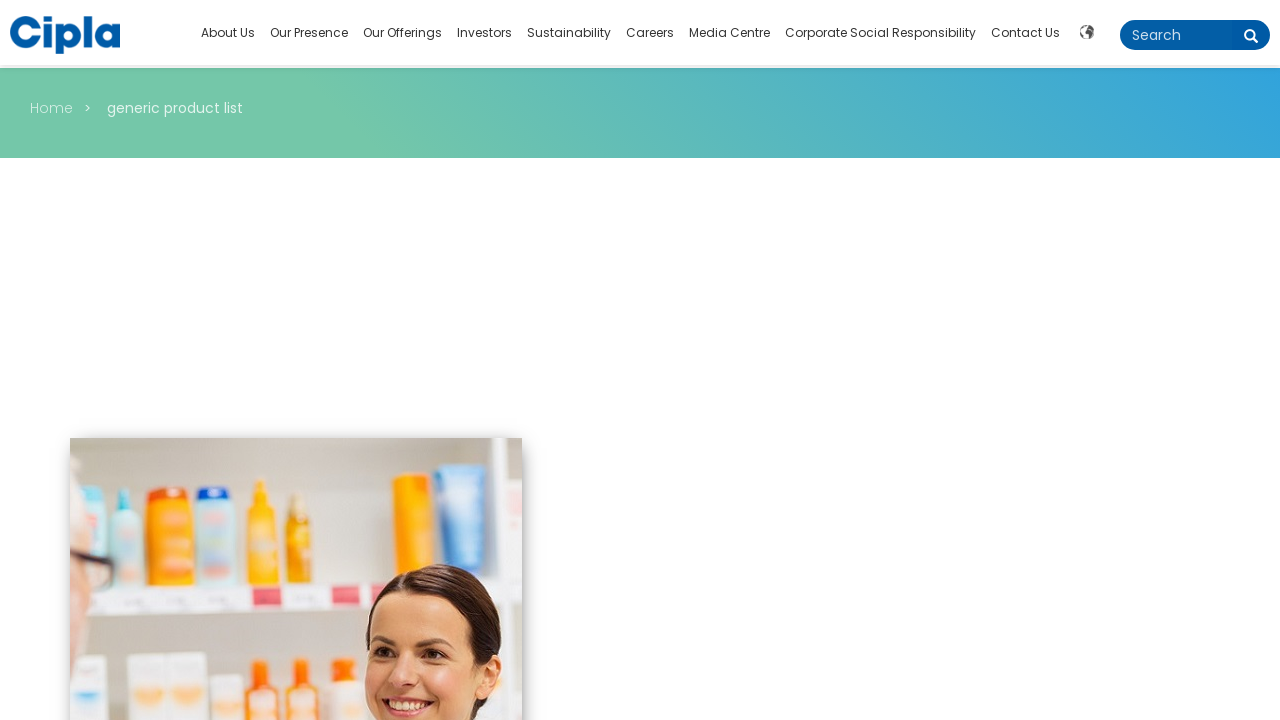

Waited for product table data cells to load
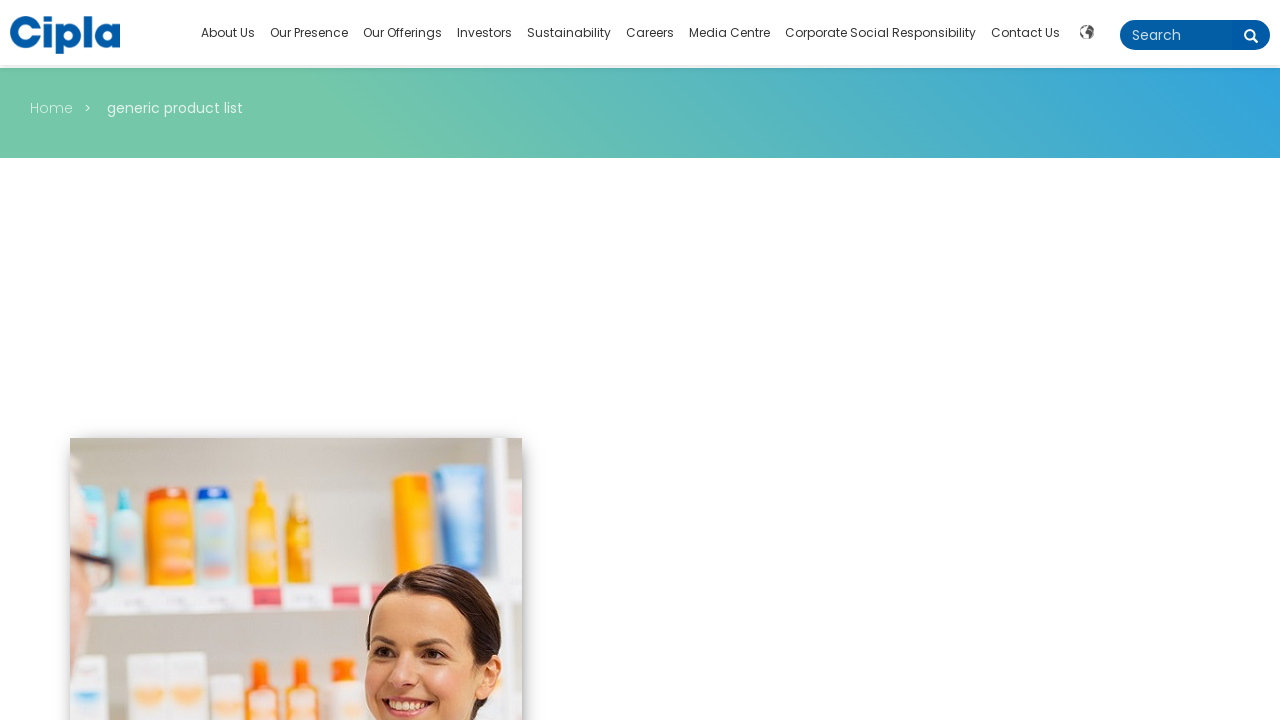

Verified product table is visible and displayed
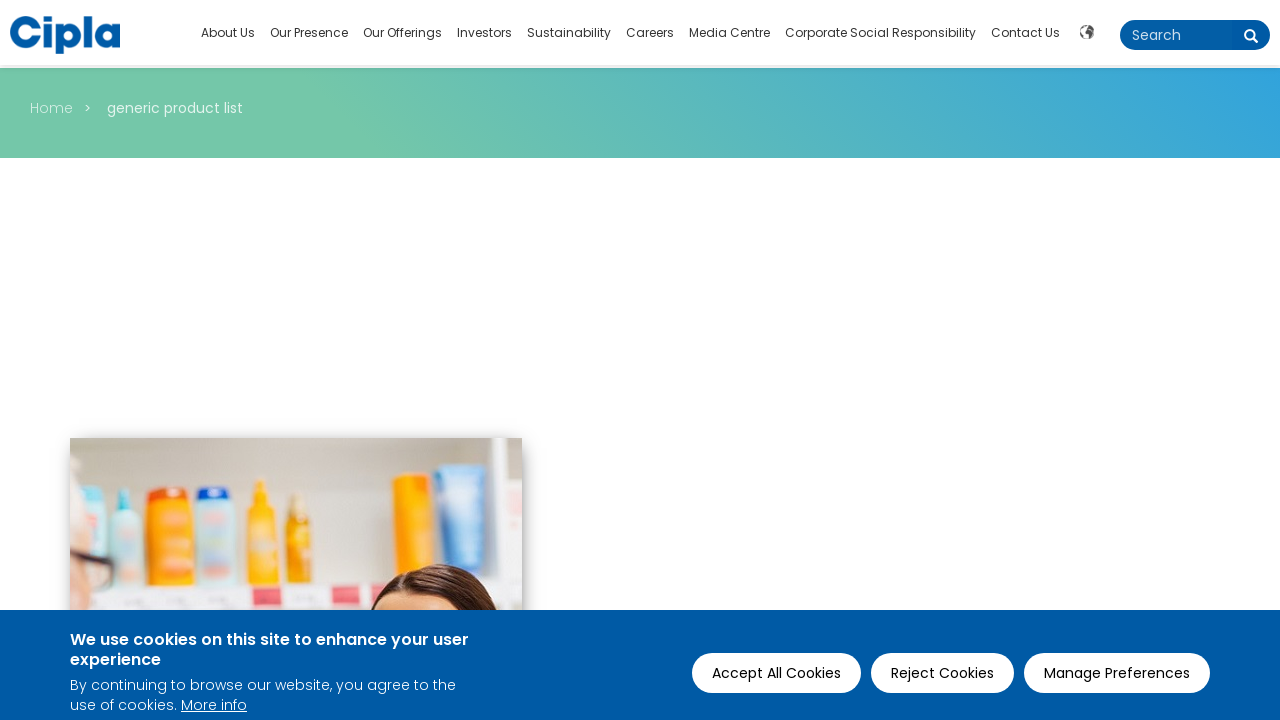

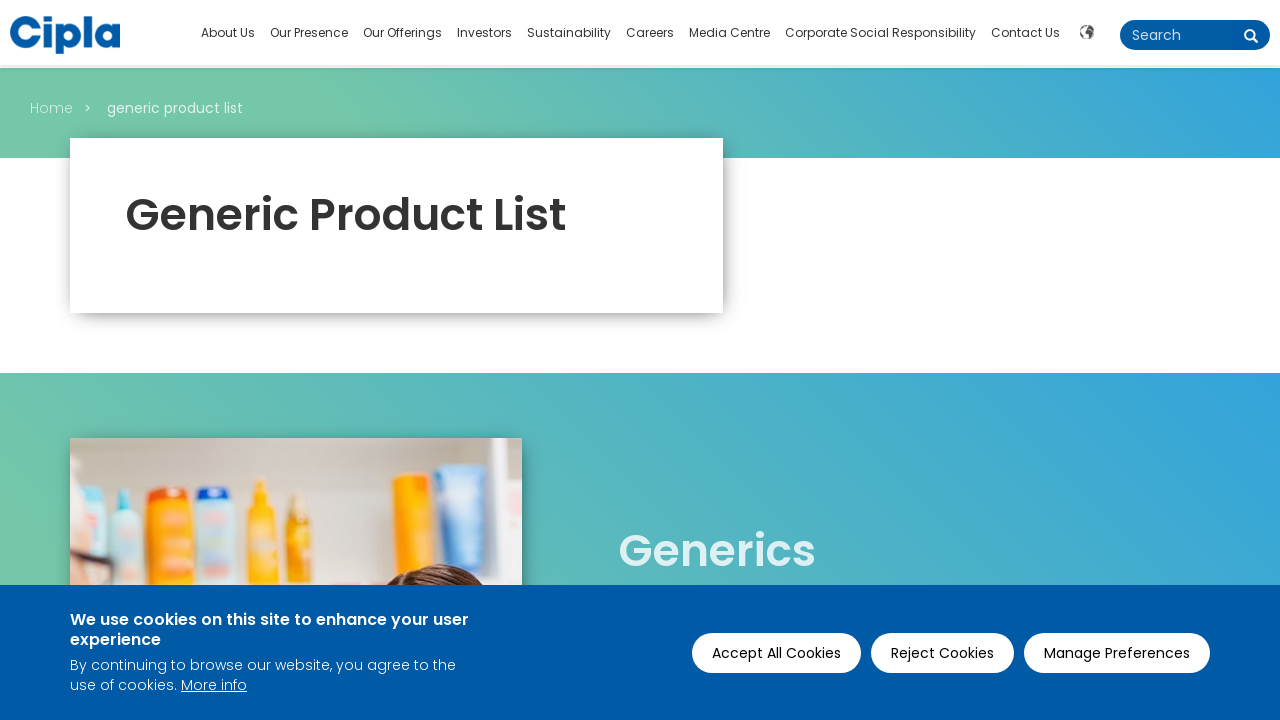